Performs a click-and-hold on draggable element, moves to target, then releases the mouse button

Starting URL: https://crossbrowsertesting.github.io/drag-and-drop

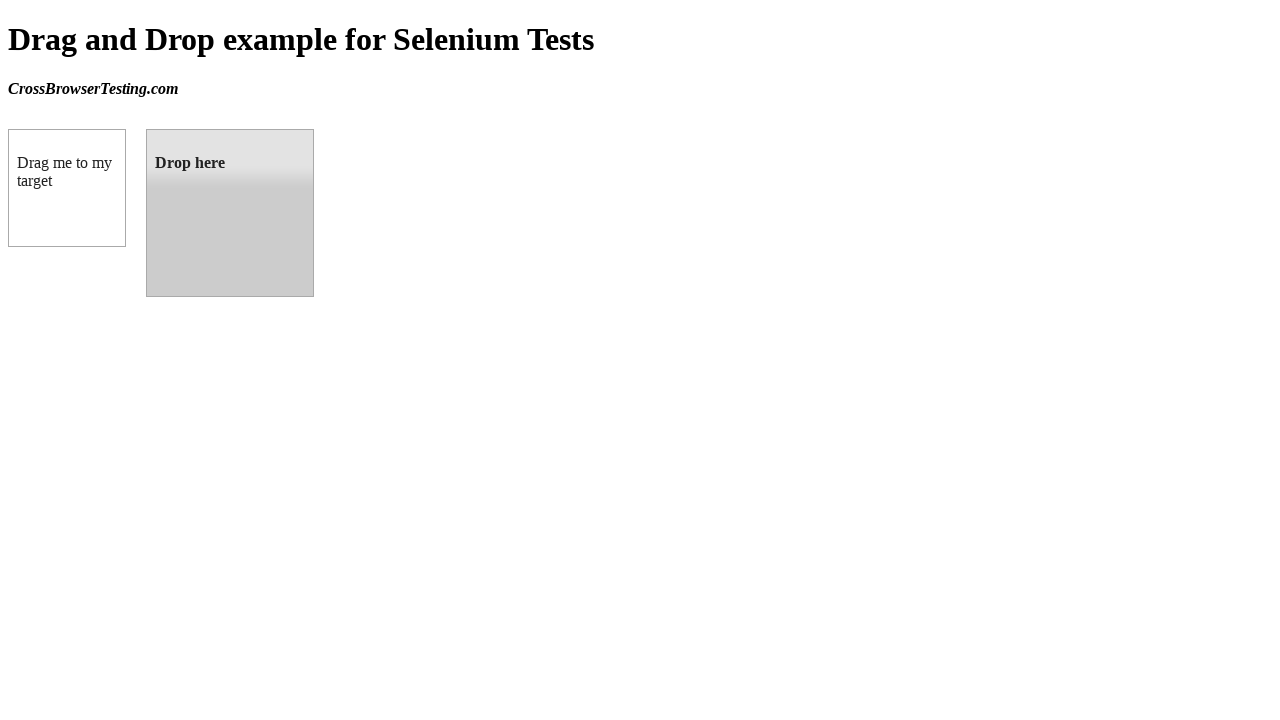

Located draggable source element
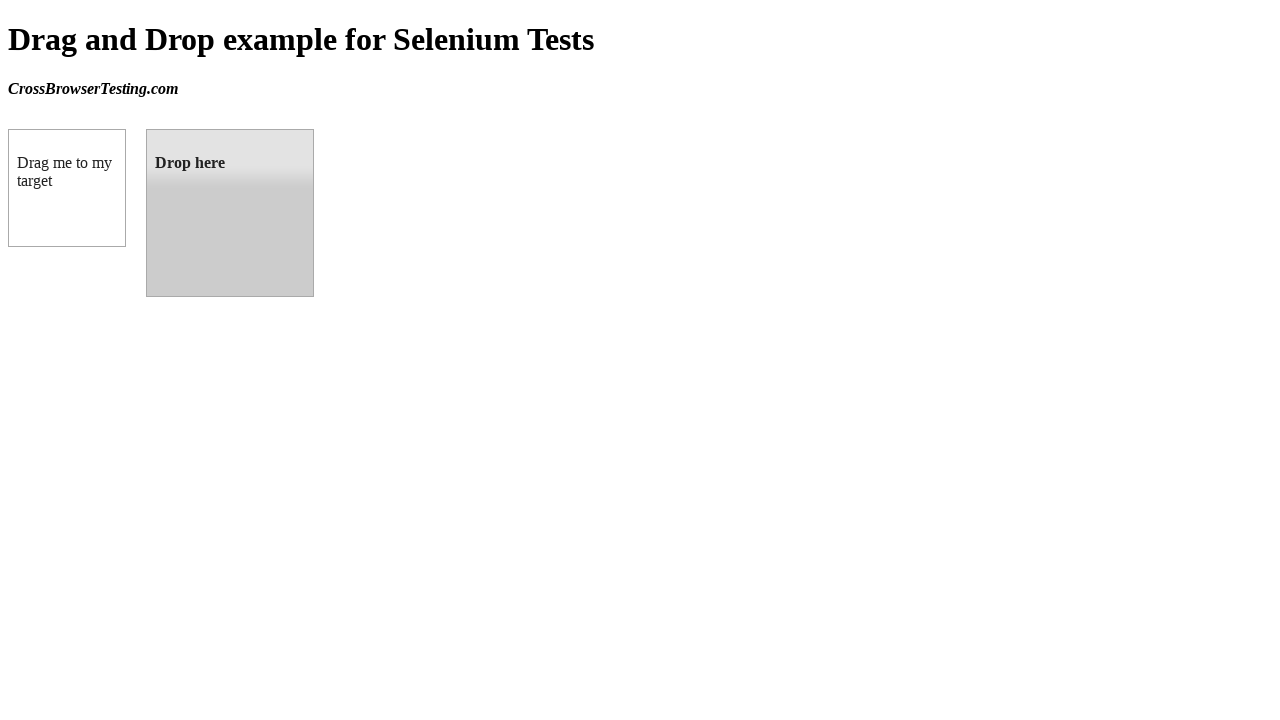

Located droppable target element
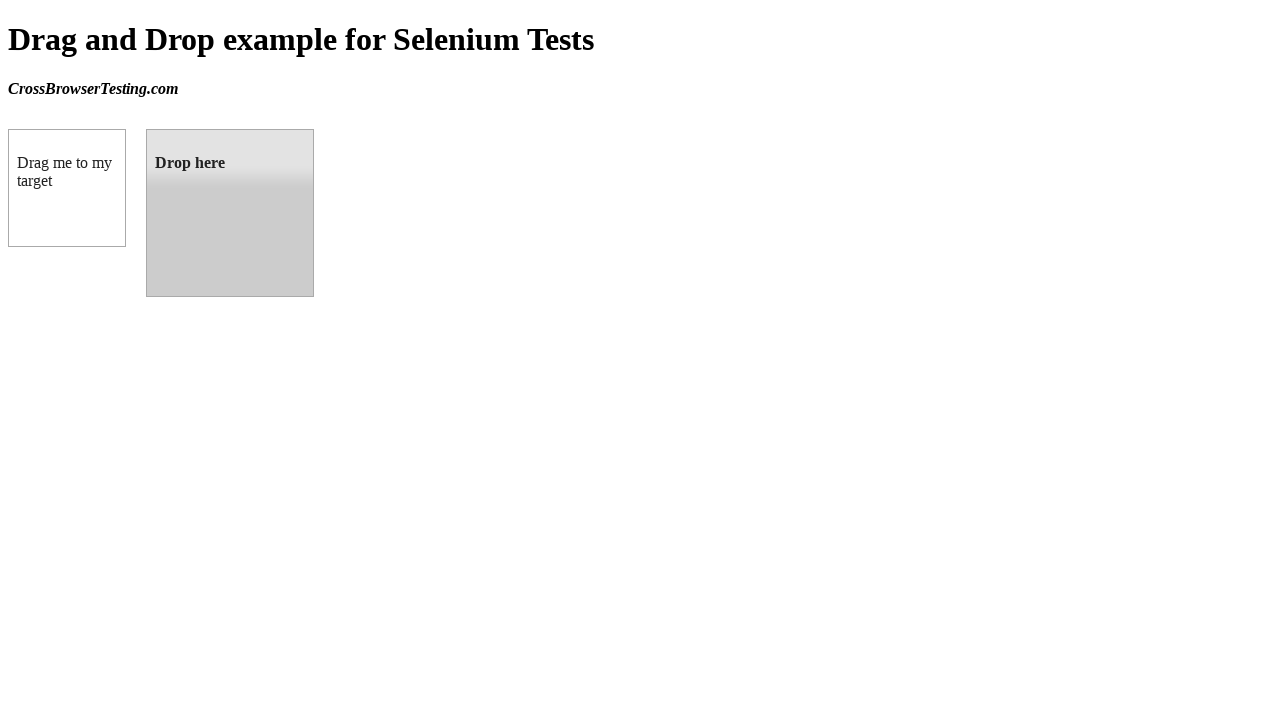

Retrieved bounding box for source element
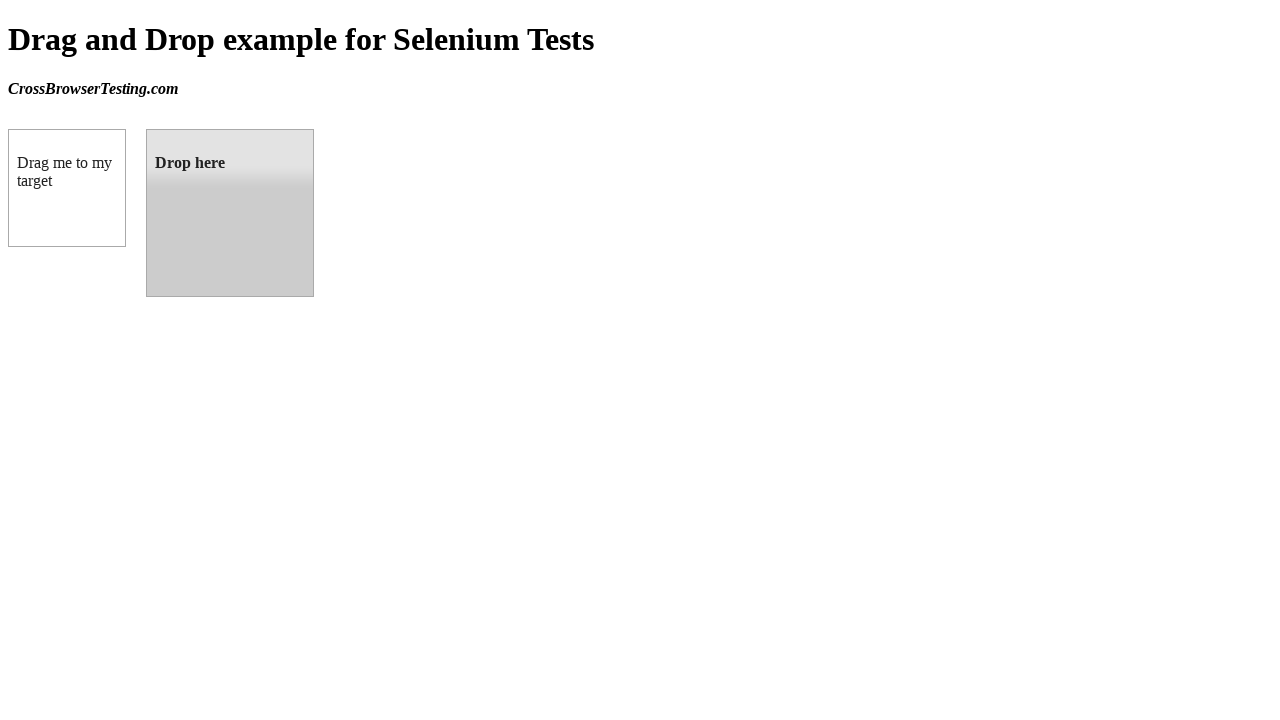

Retrieved bounding box for target element
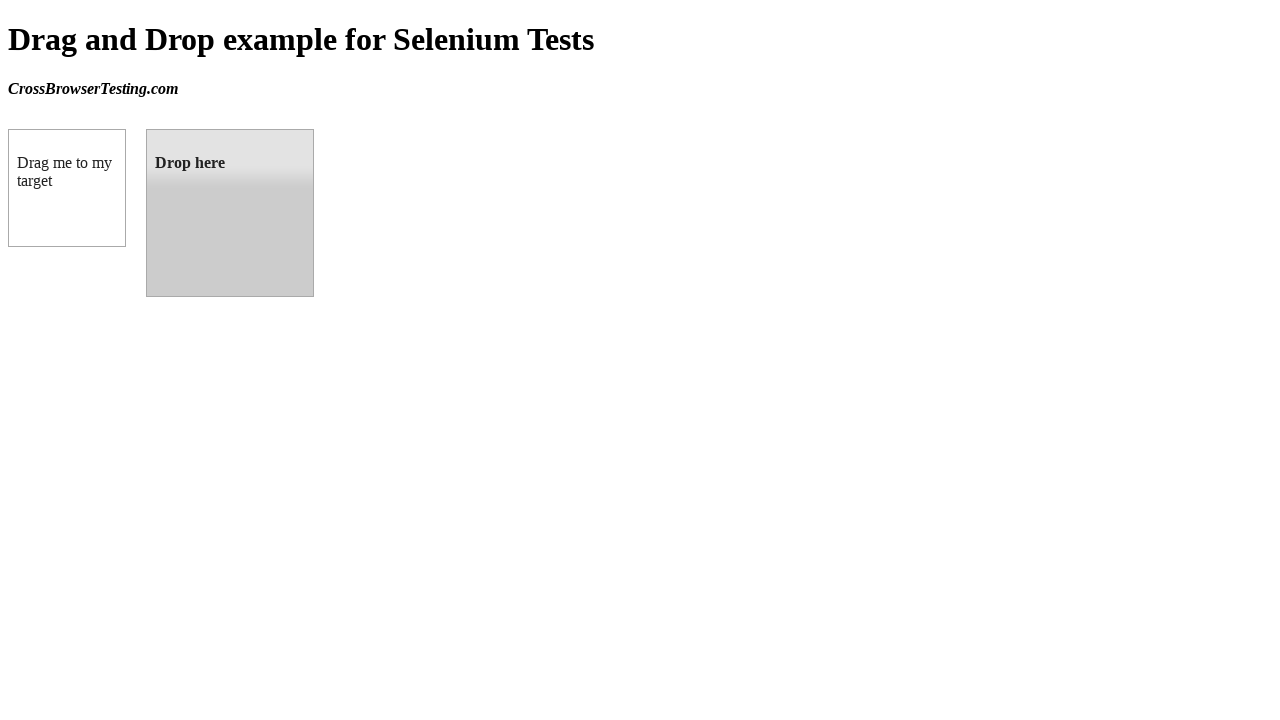

Moved mouse to center of draggable element at (67, 188)
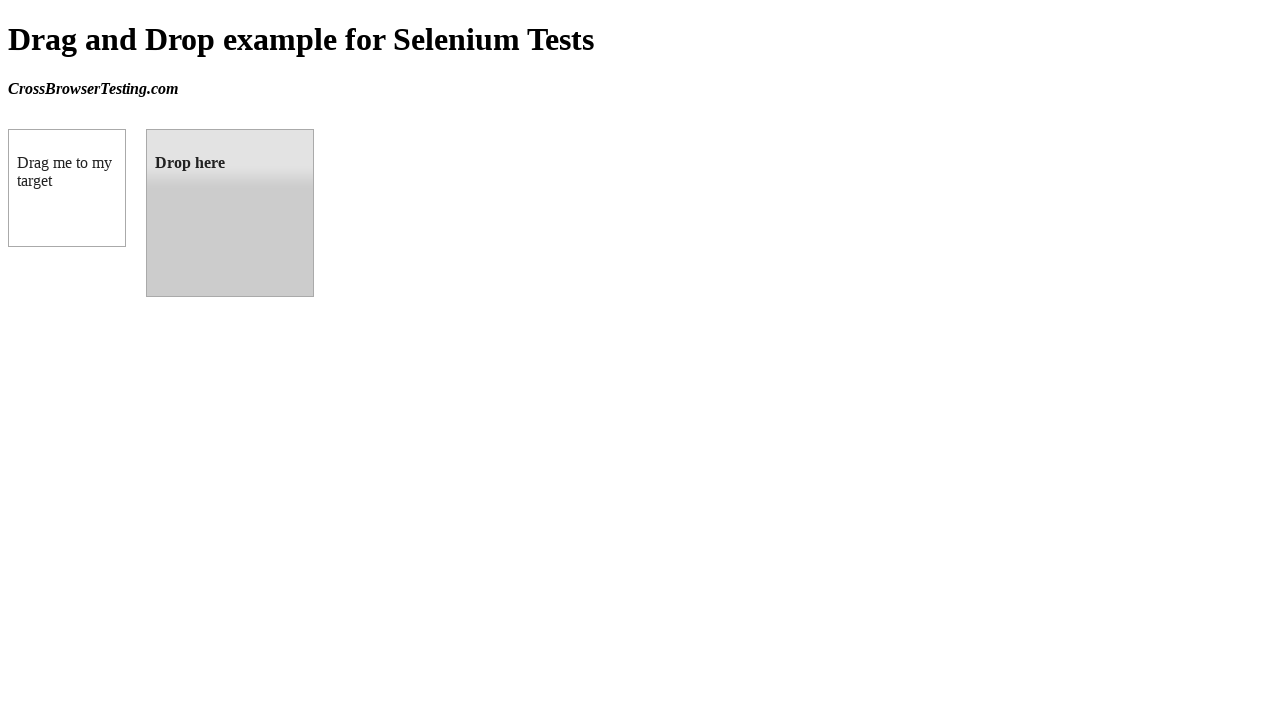

Pressed and held mouse button on draggable element at (67, 188)
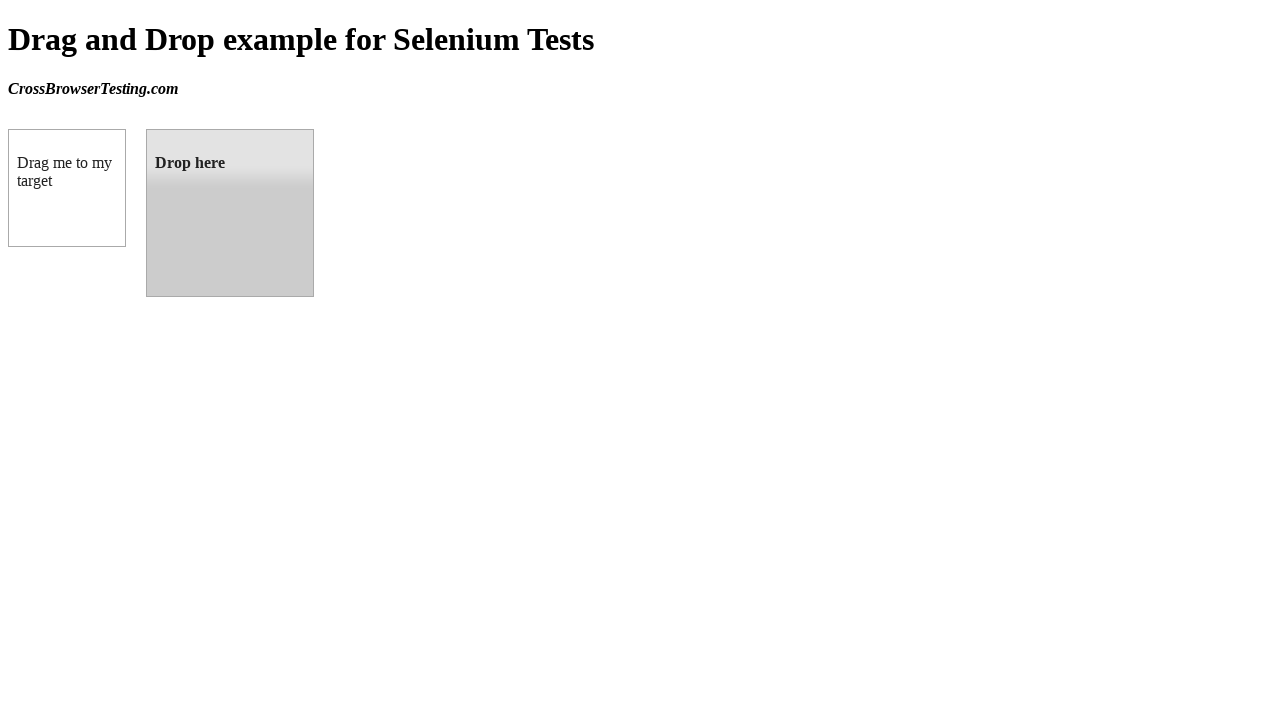

Dragged element to center of target location at (230, 213)
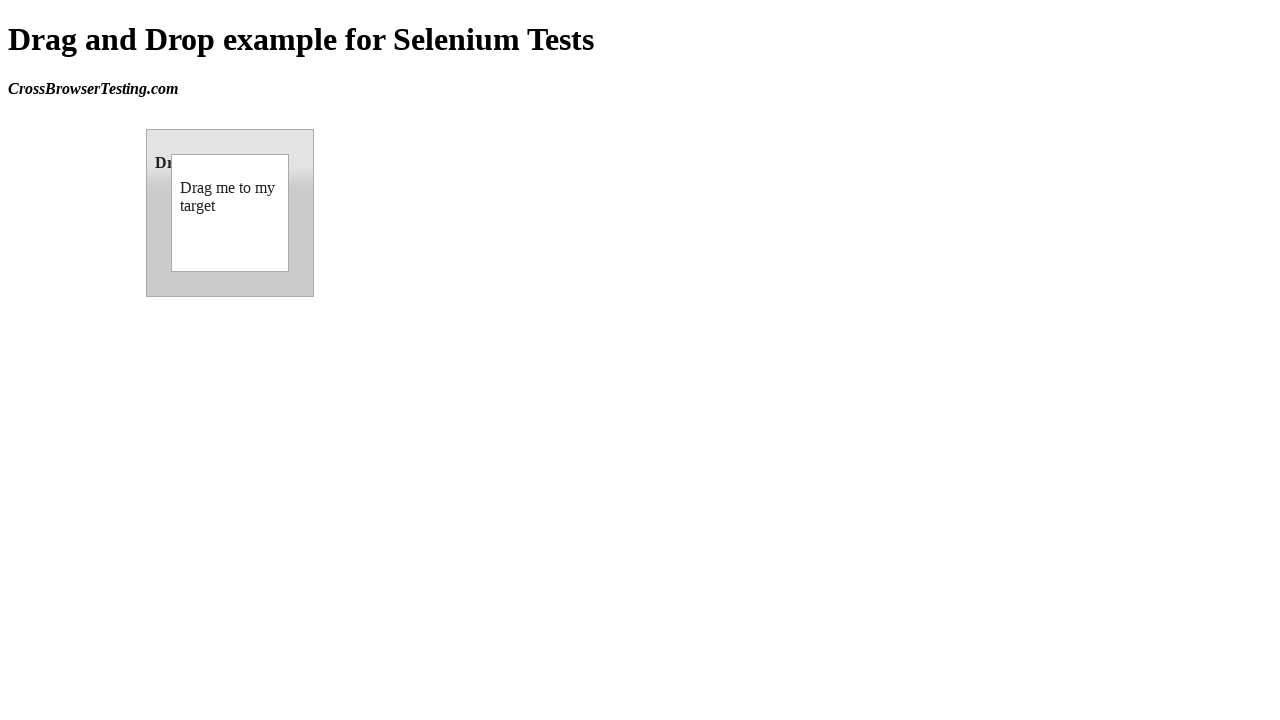

Released mouse button to complete drag-and-drop operation at (230, 213)
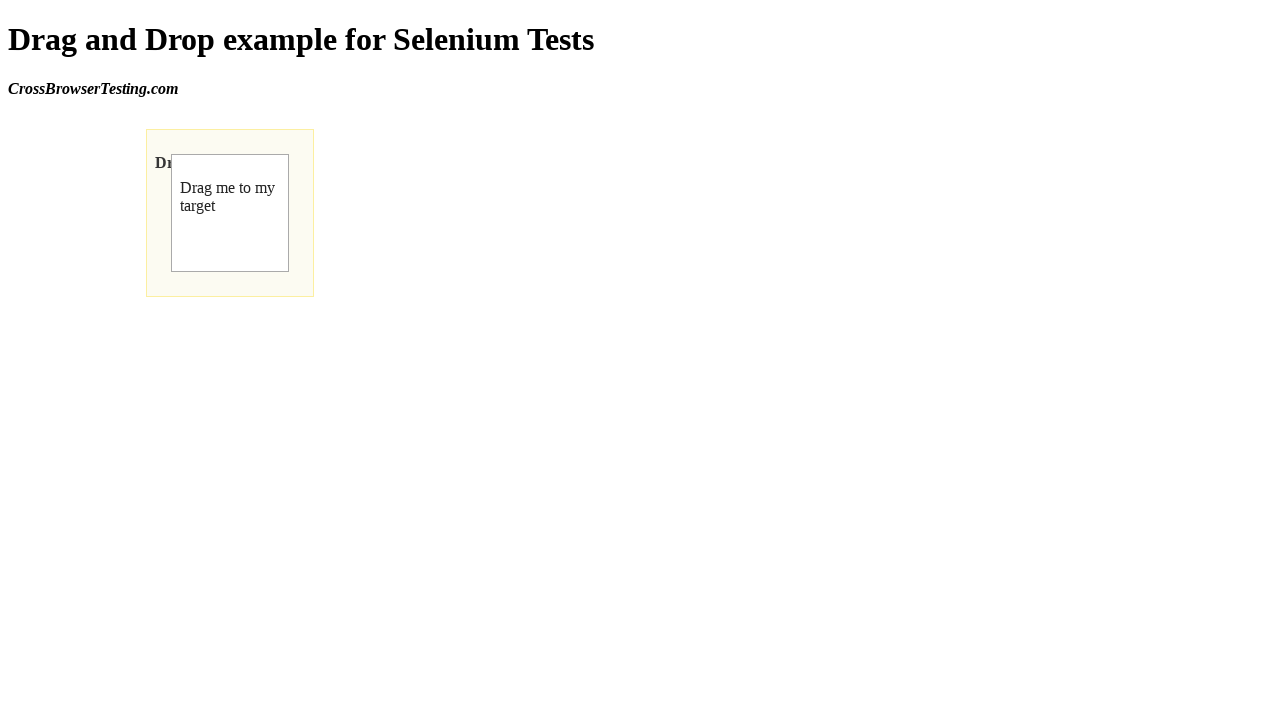

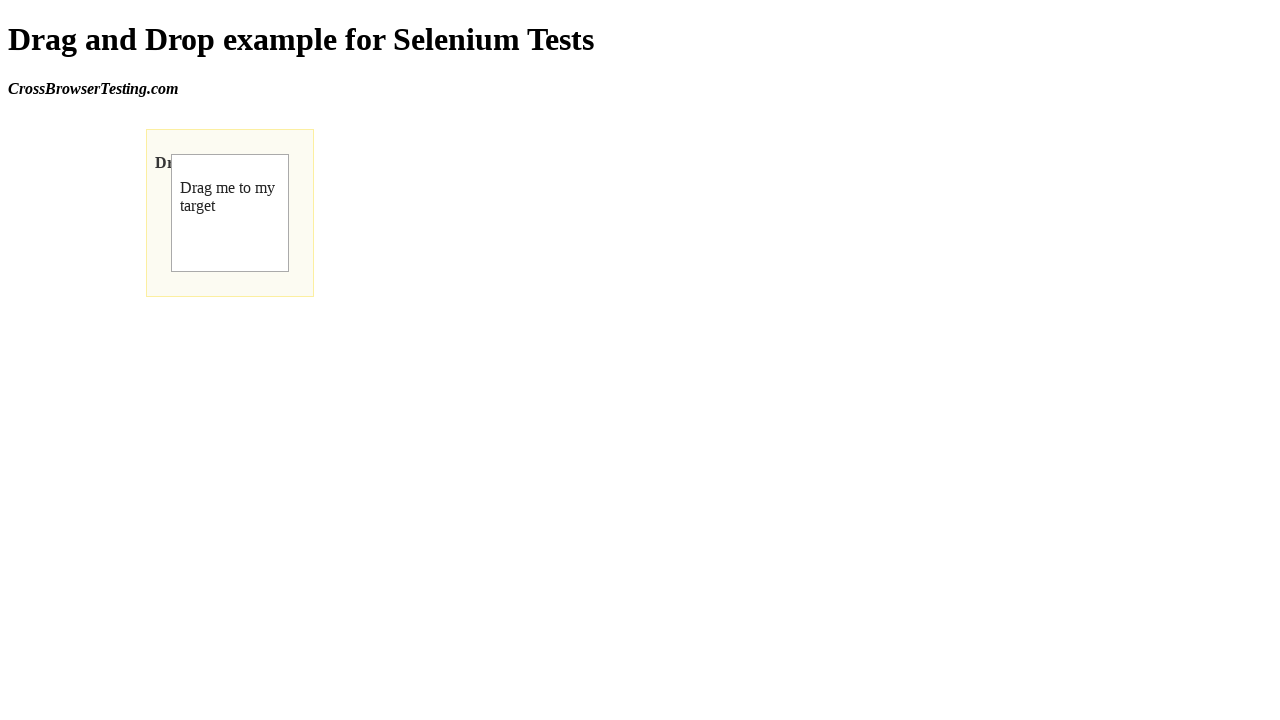